Tests scrolling functionality on a practice automation site and interacts with a table by locating and reading cell values from the second row.

Starting URL: https://testautomationpractice.blogspot.com/

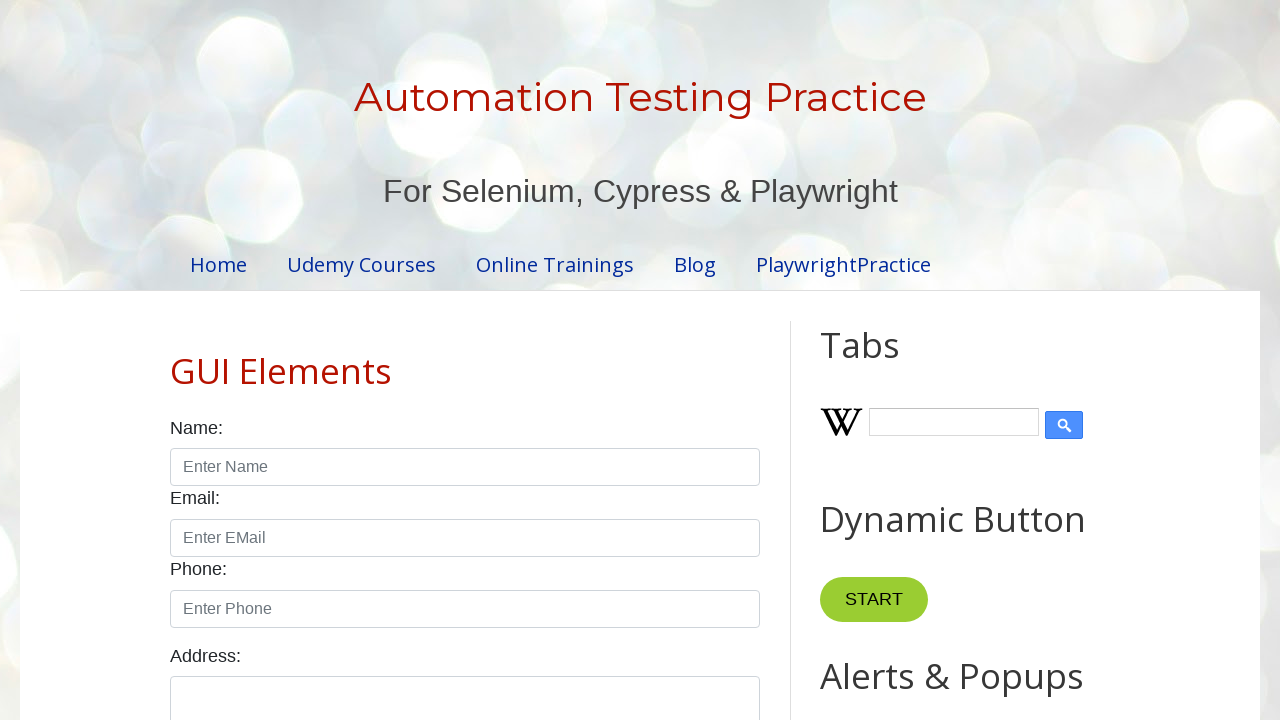

Scrolled down the page by 1800 pixels to reach the table
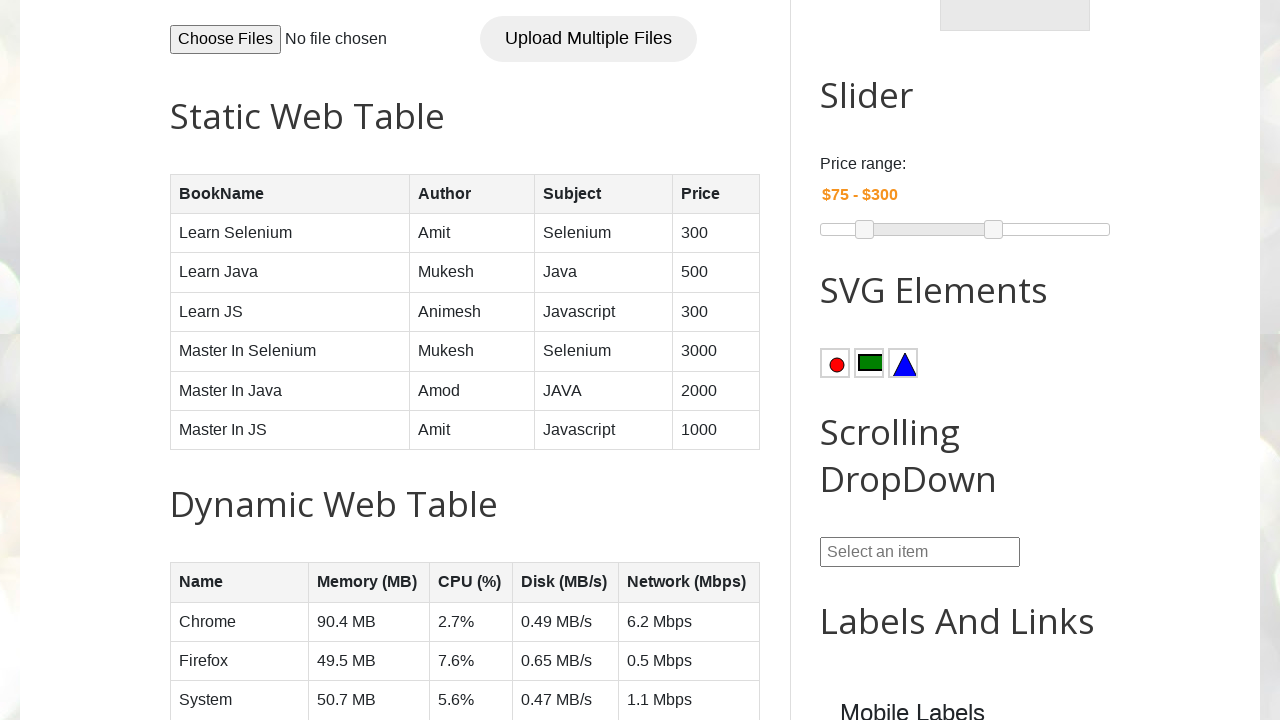

Waited for table row 2, cell 1 to be visible
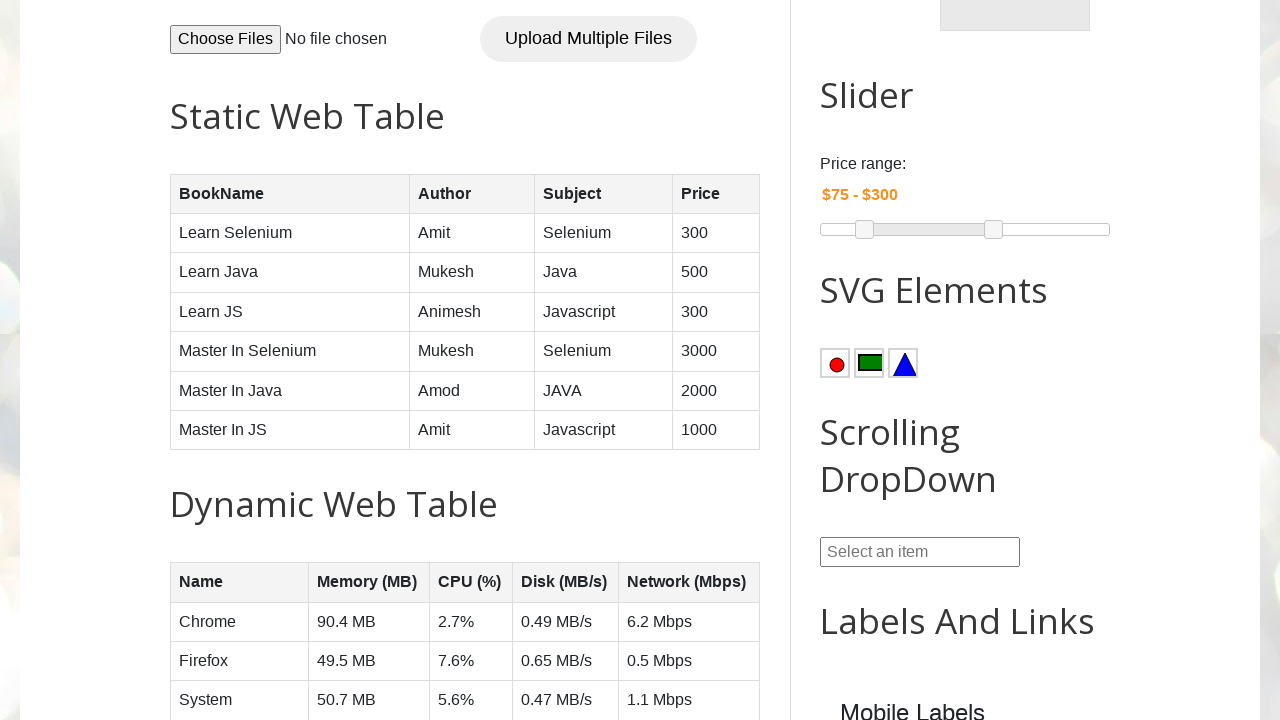

Located table row 2, cell 1
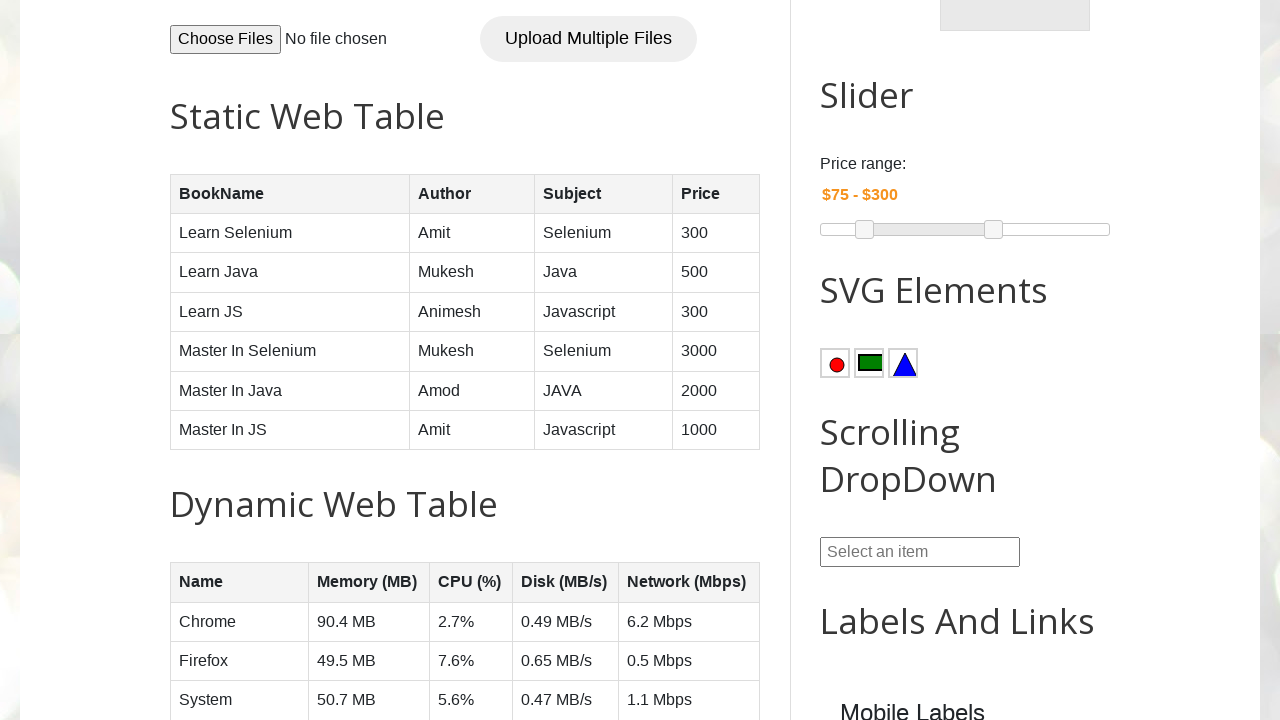

Waited for table row 2, cell 1 to be ready for interaction
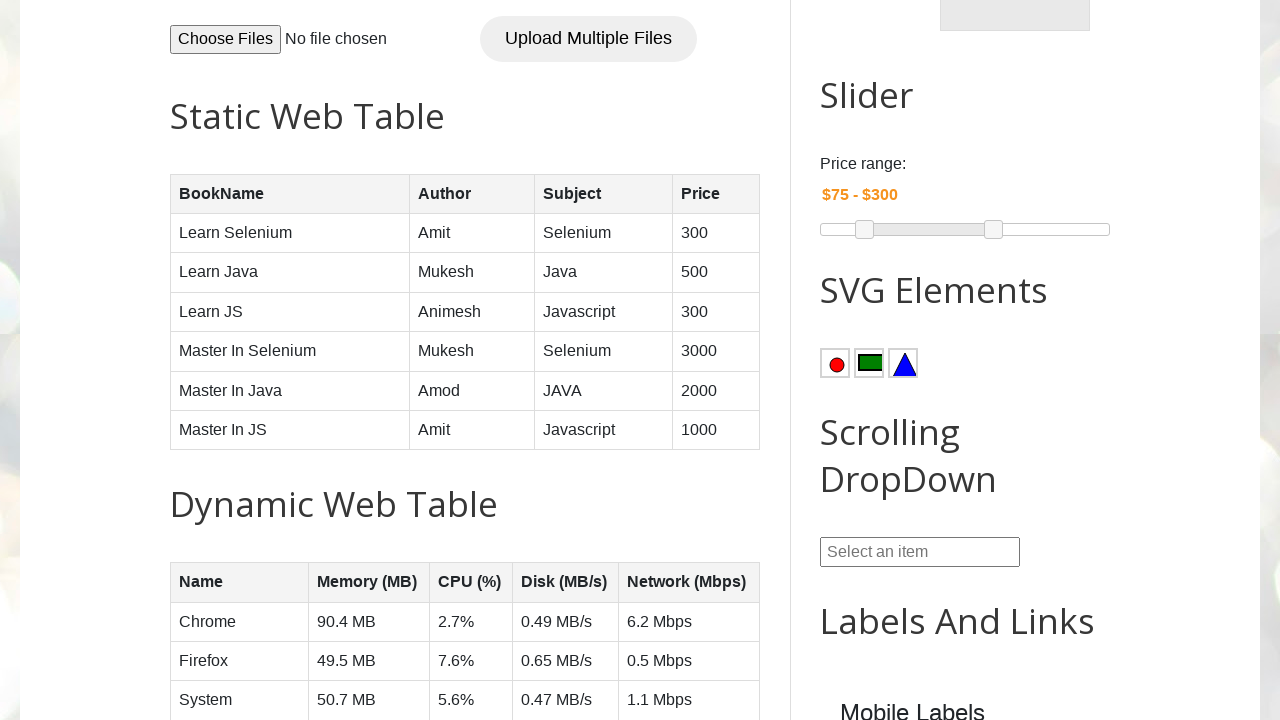

Located table row 2, cell 2
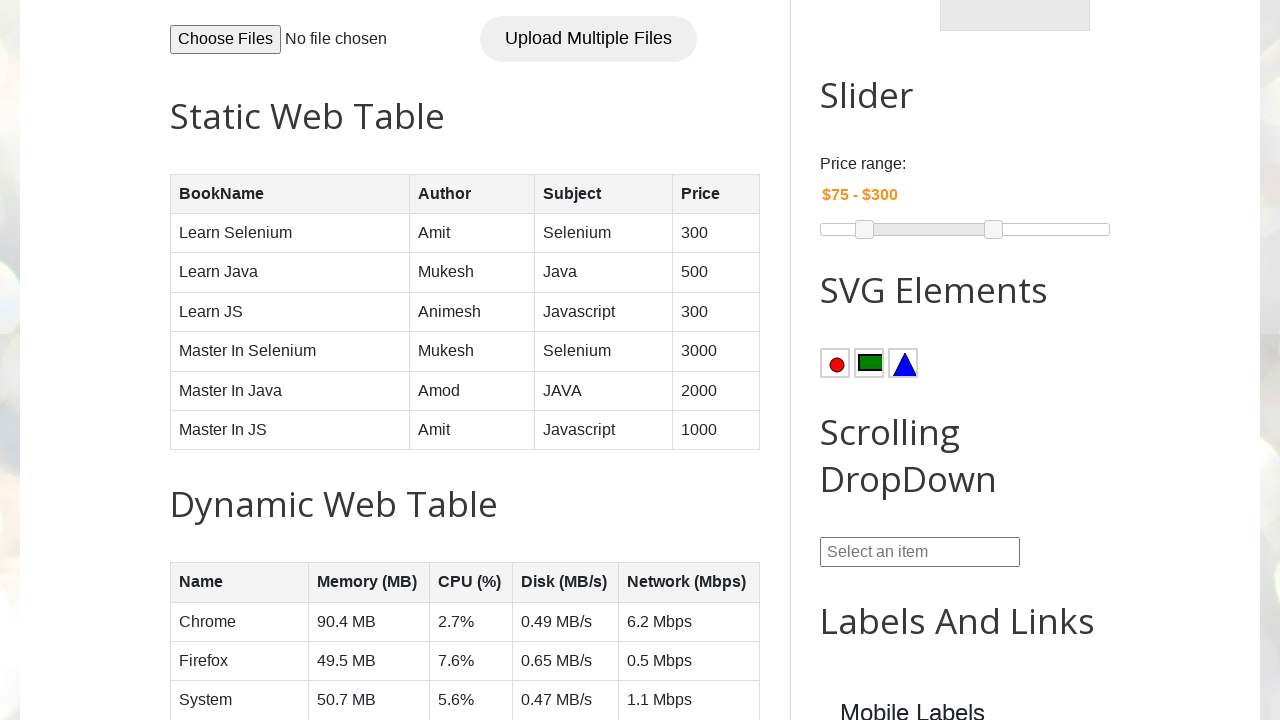

Waited for table row 2, cell 2 to be ready for interaction
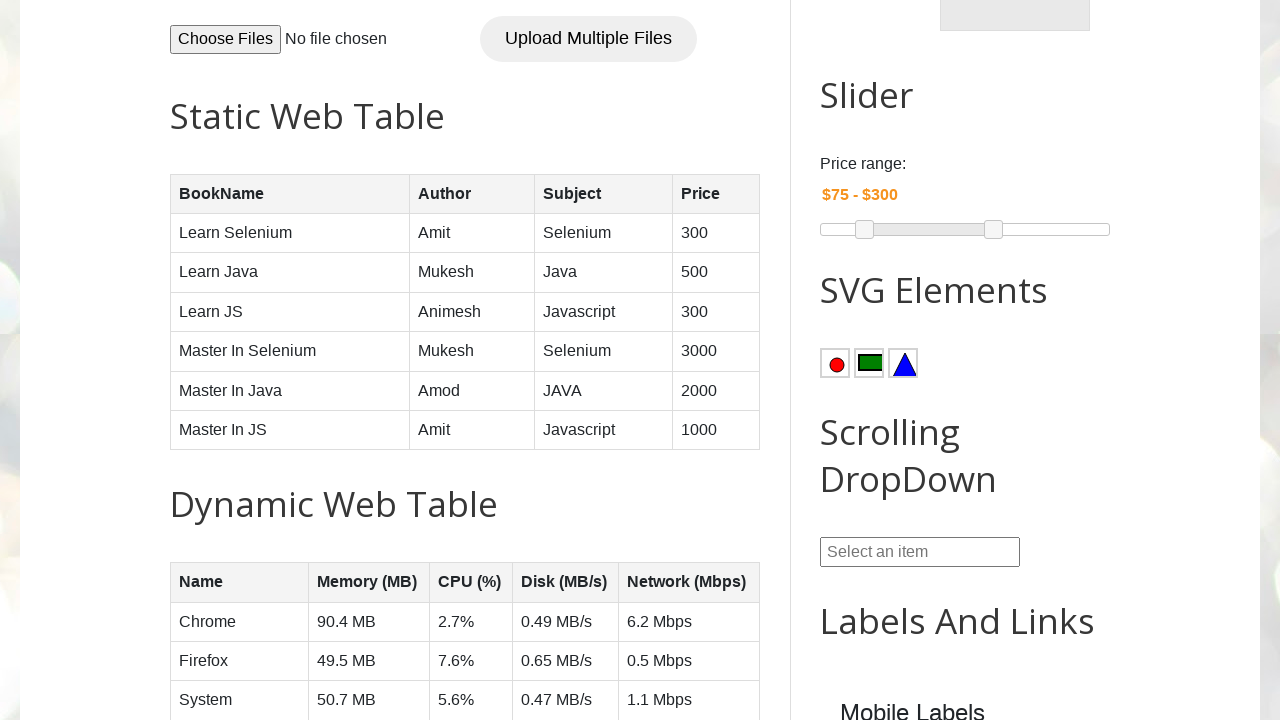

Located table row 2, cell 3
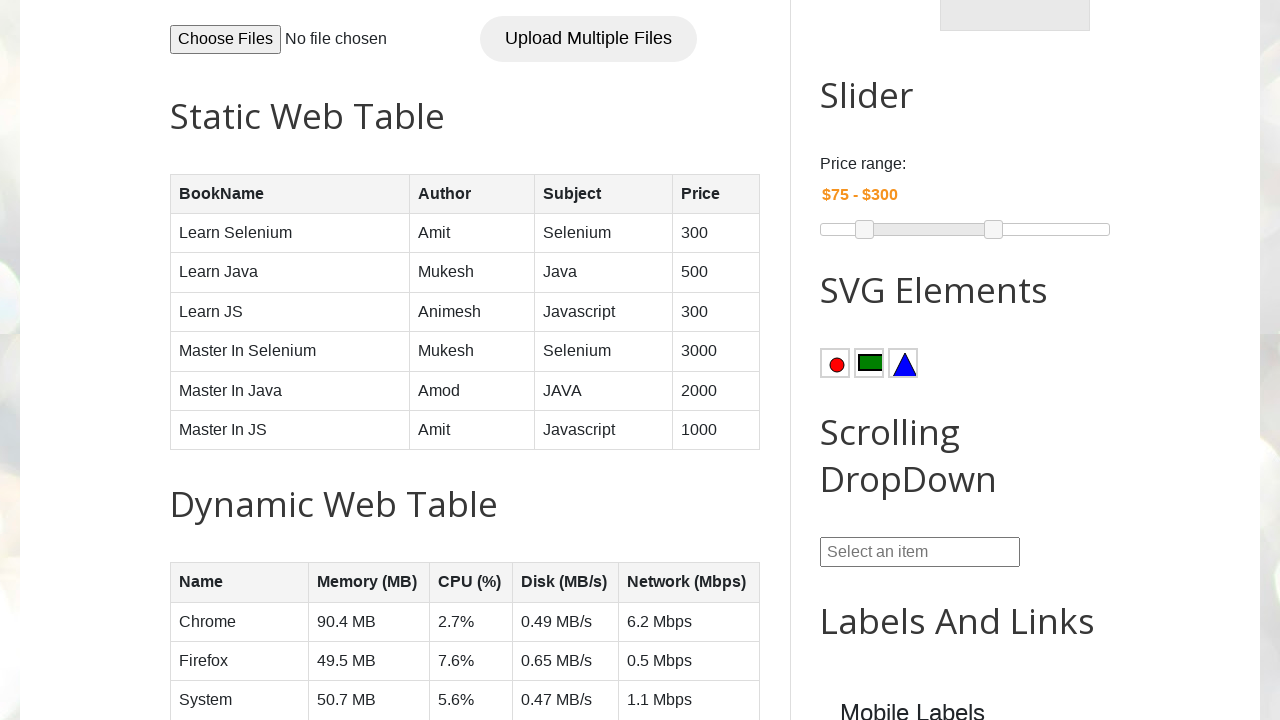

Waited for table row 2, cell 3 to be ready for interaction
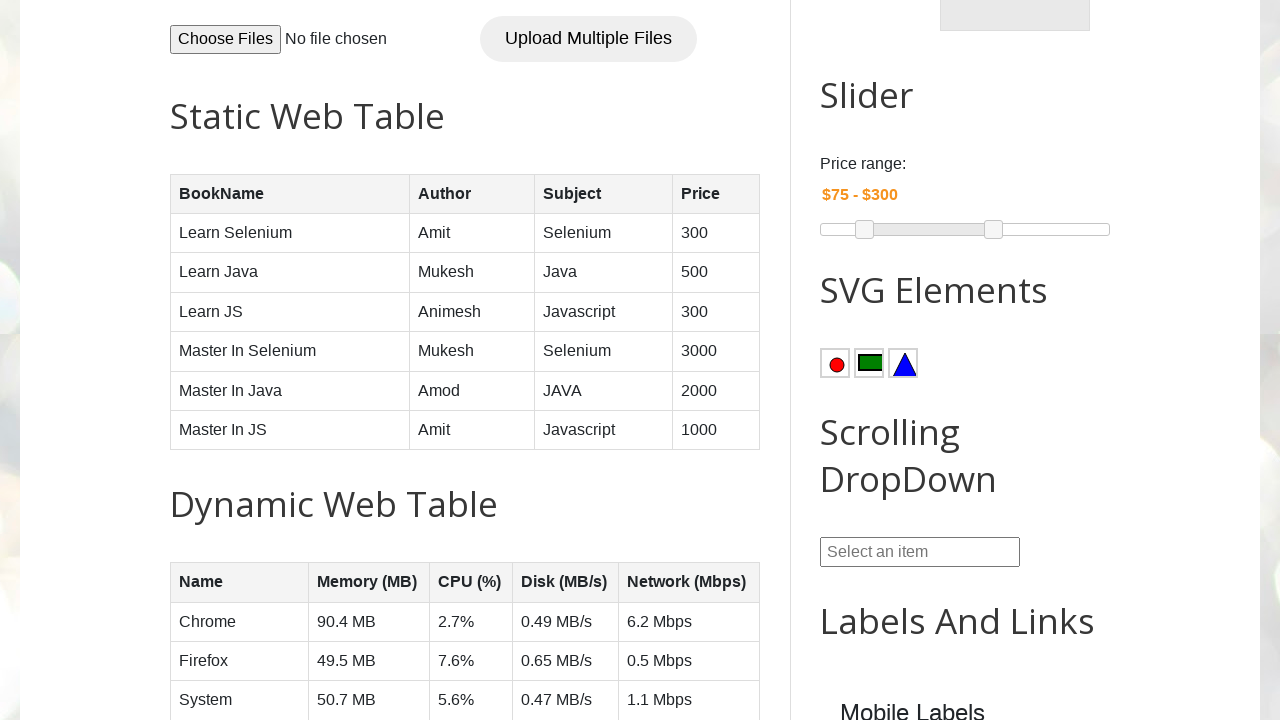

Located table row 2, cell 4
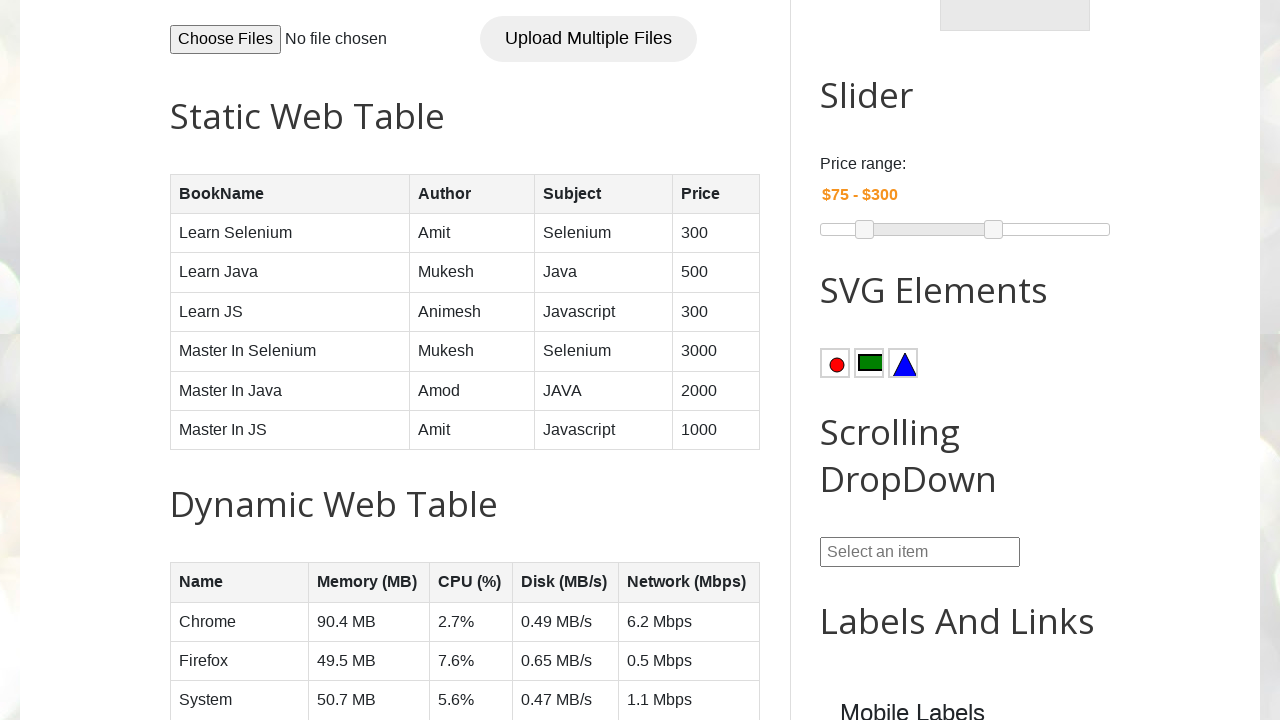

Waited for table row 2, cell 4 to be ready for interaction
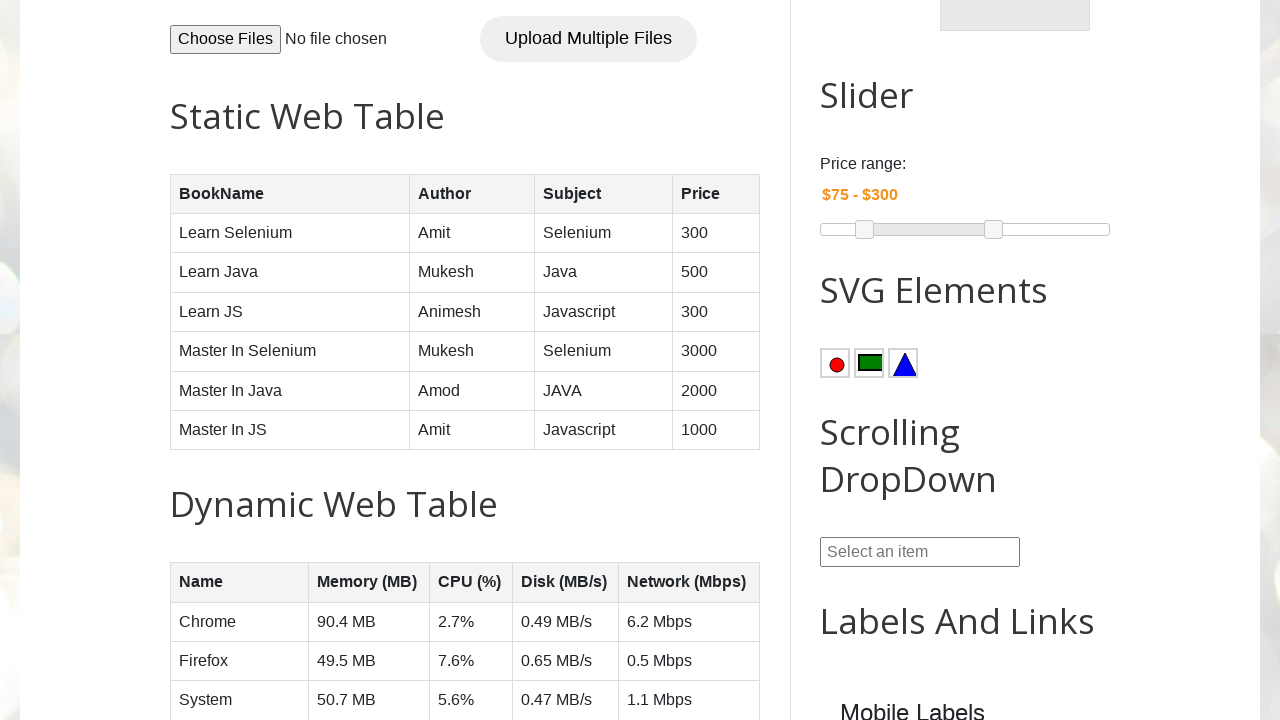

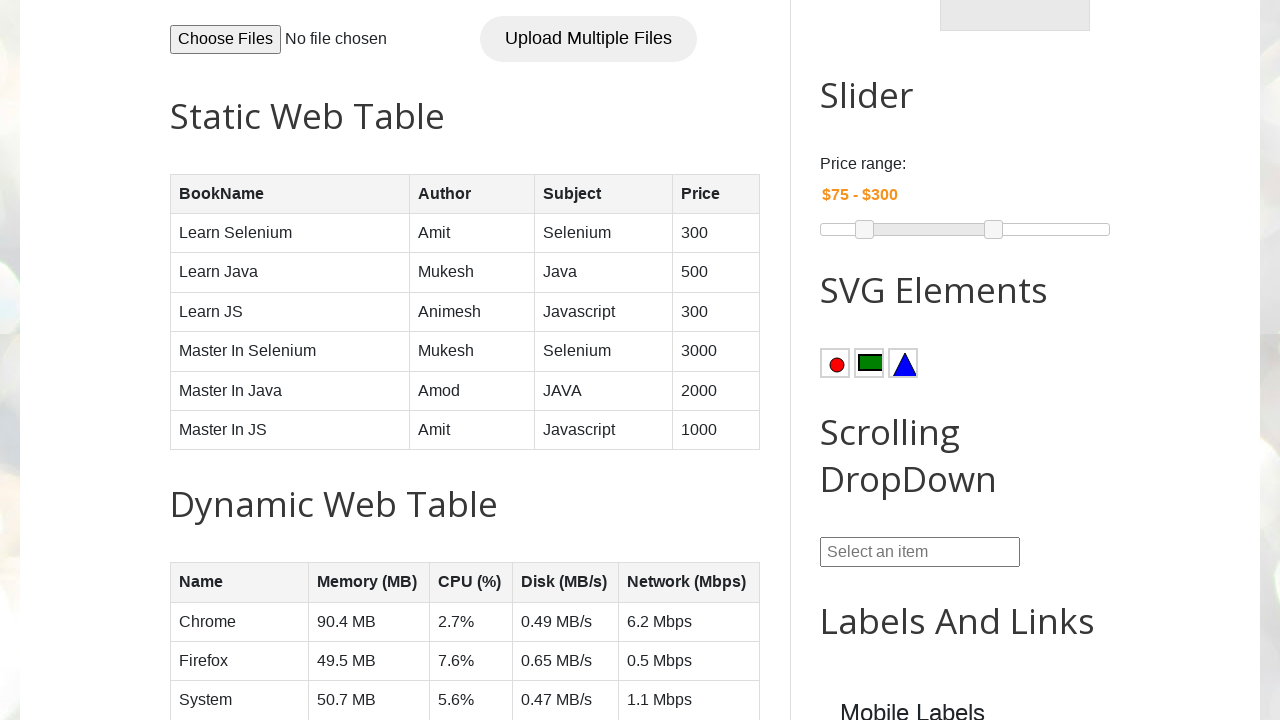